Navigates to a product review page on Female Daily, scrolls down to load content, and paginates through multiple review pages by clicking the Next button.

Starting URL: https://reviews.femaledaily.com/products/moisturizer/sun-protection-1/azarine-cosmetic/azarine-calm-my-acne-sunscreen-moisturizer-1

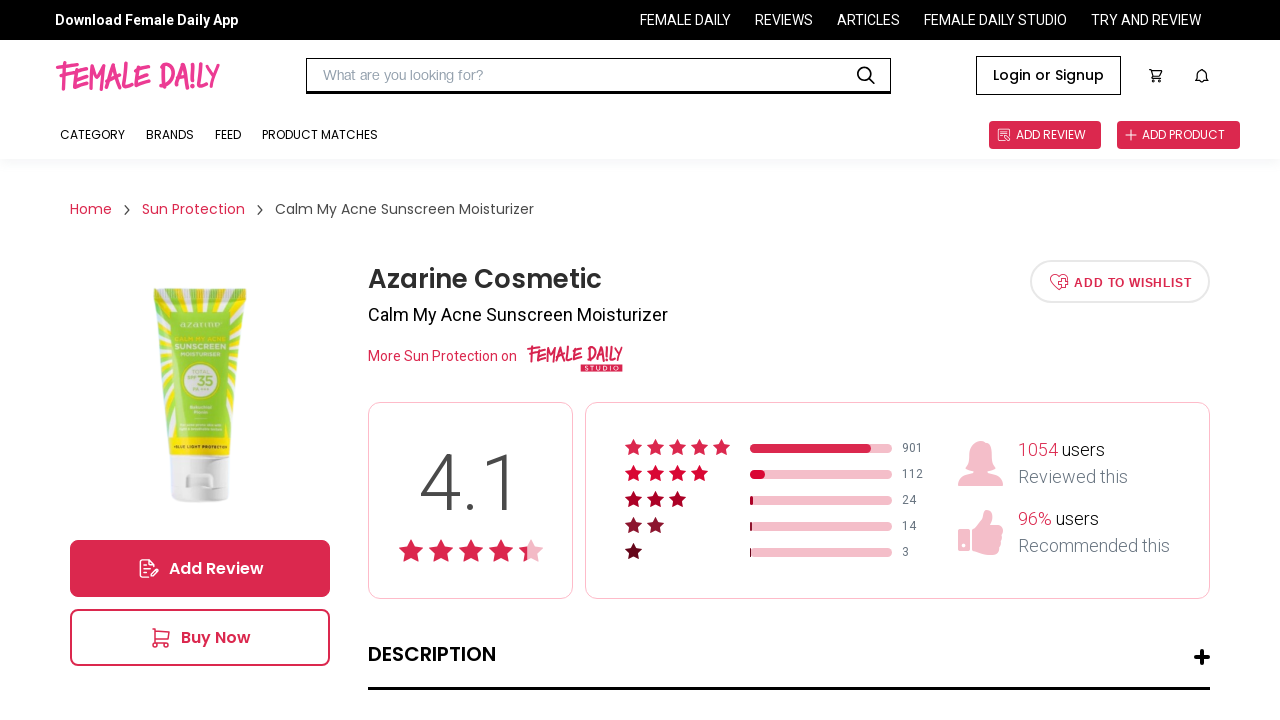

Waited for review cards to load on initial page
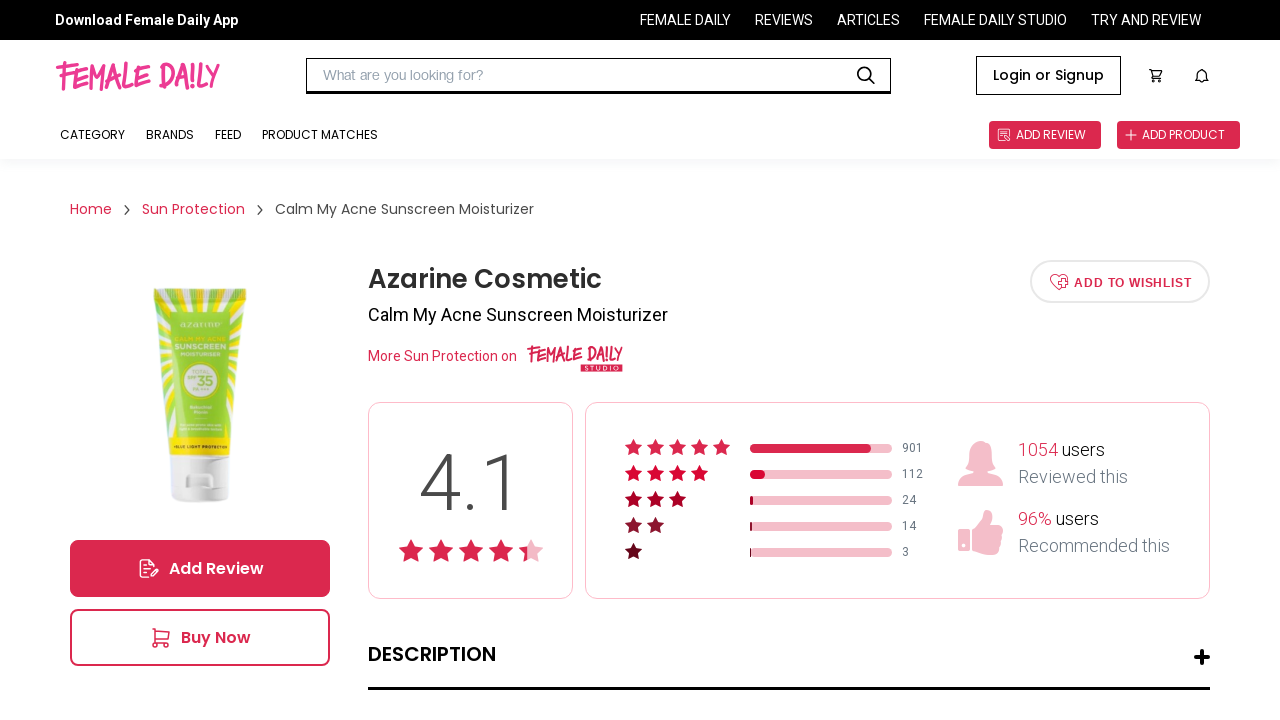

Scrolled down page 1 to load more content
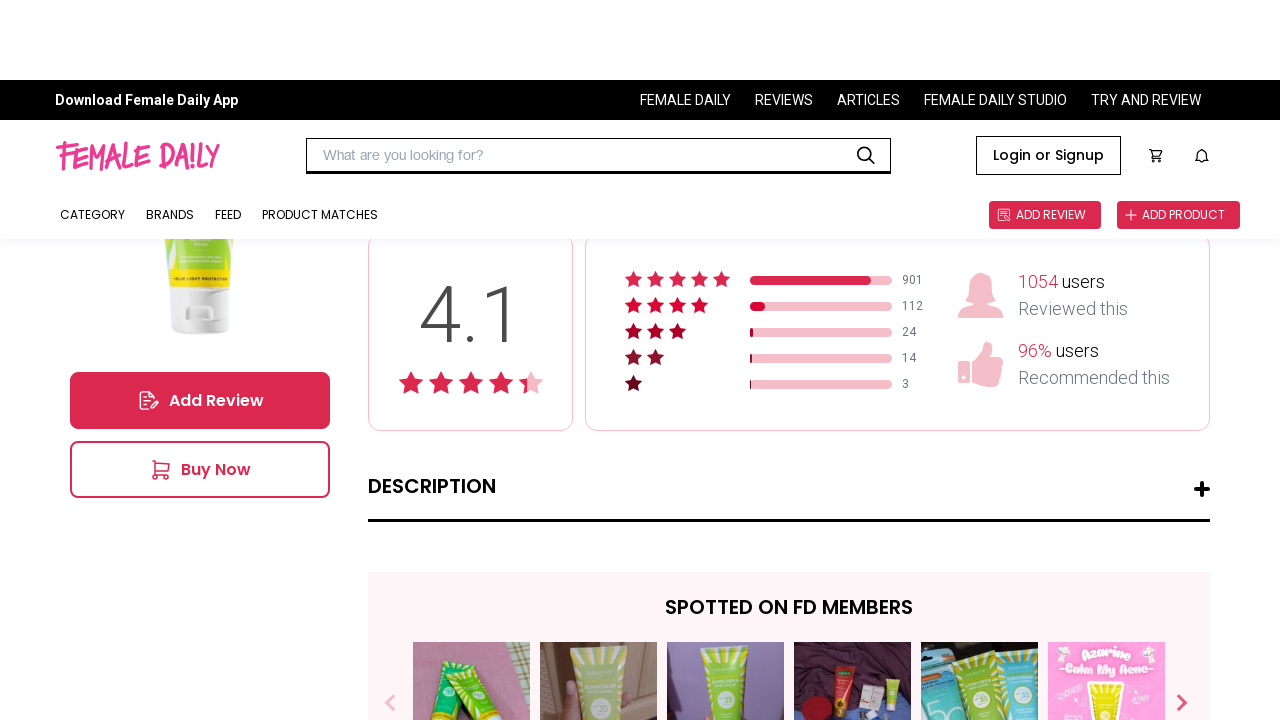

Waited 3 seconds for content to load on page 1
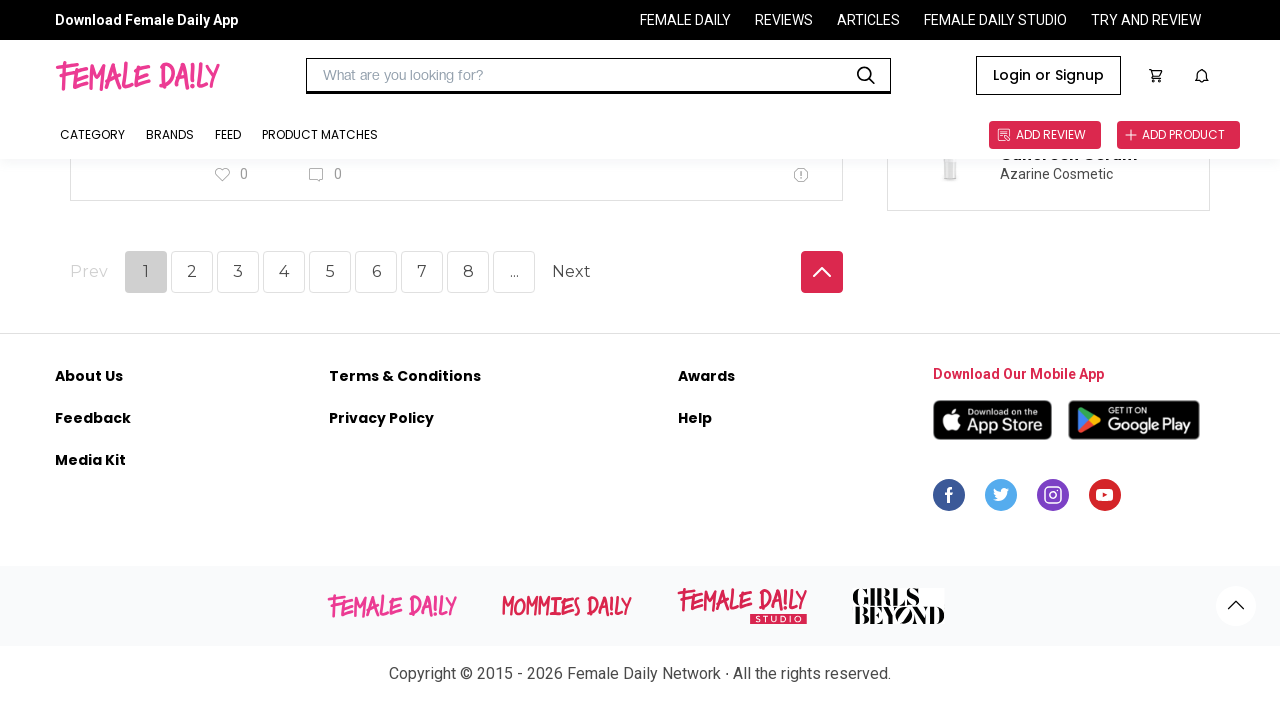

Verified review cards are visible on page 1
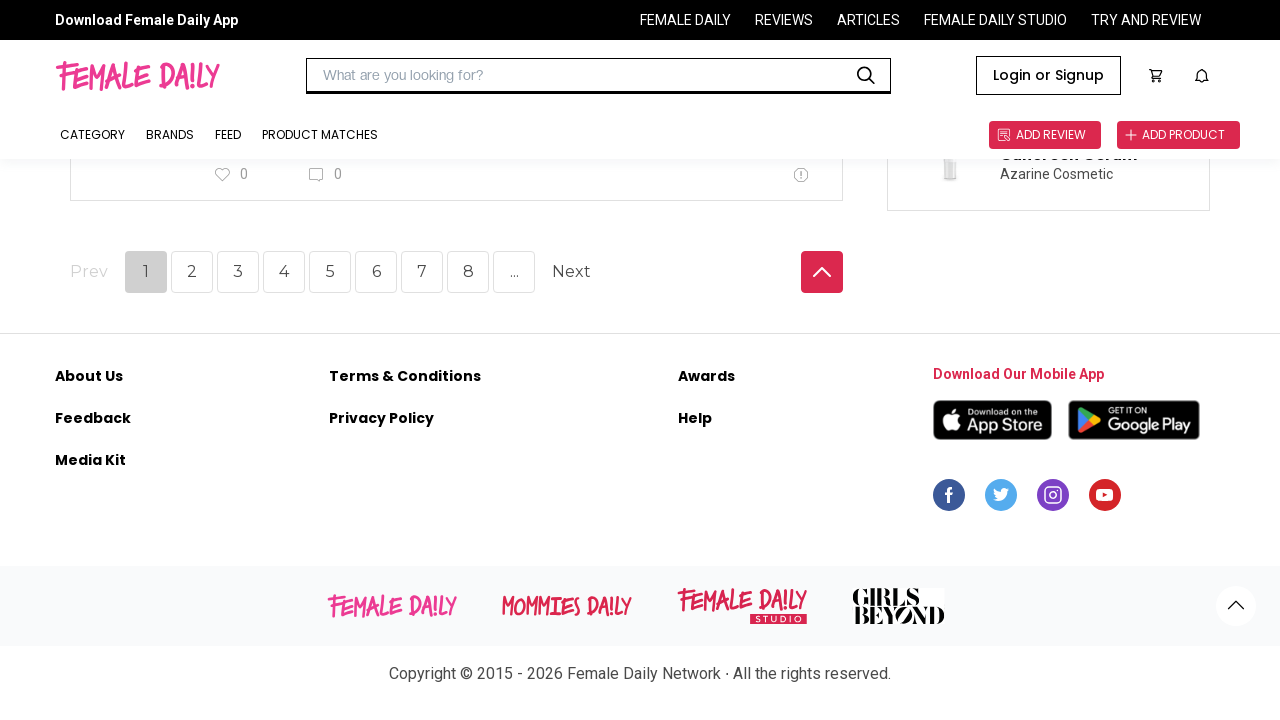

Clicked Next button to navigate from page 1 to page 2 at (572, 272) on #id_next_page
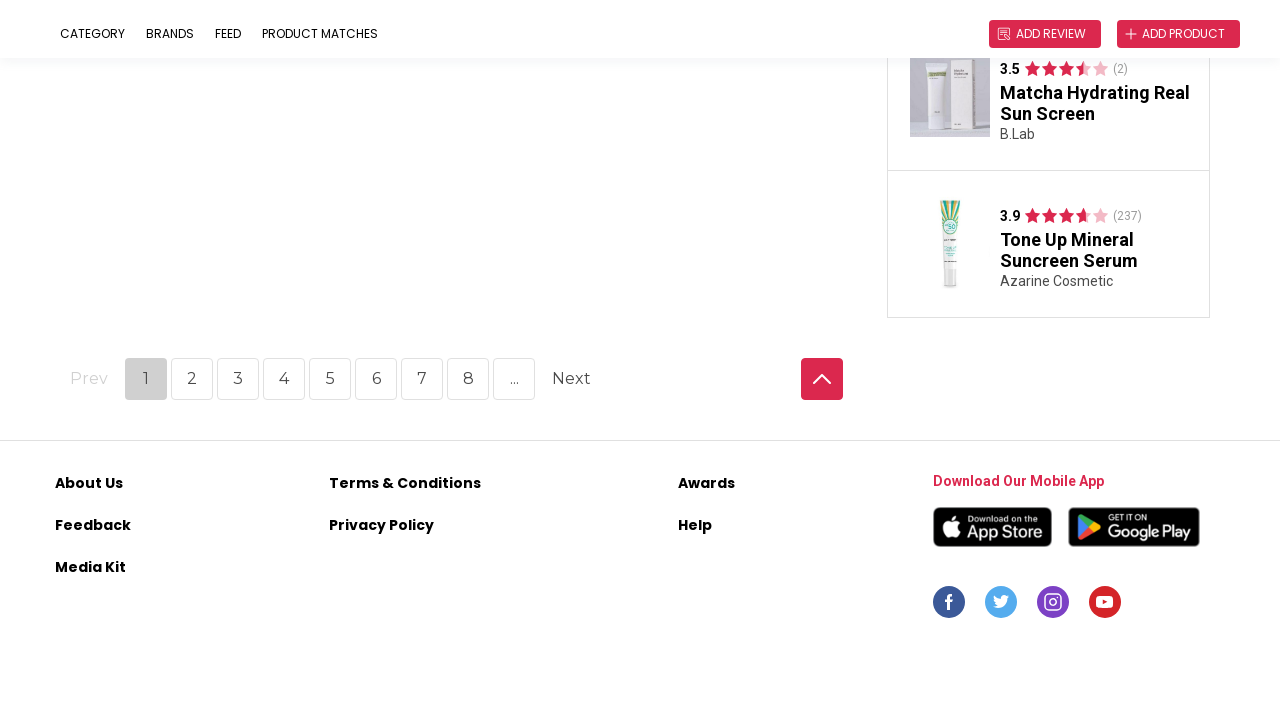

Waited 5 seconds for page 2 to load
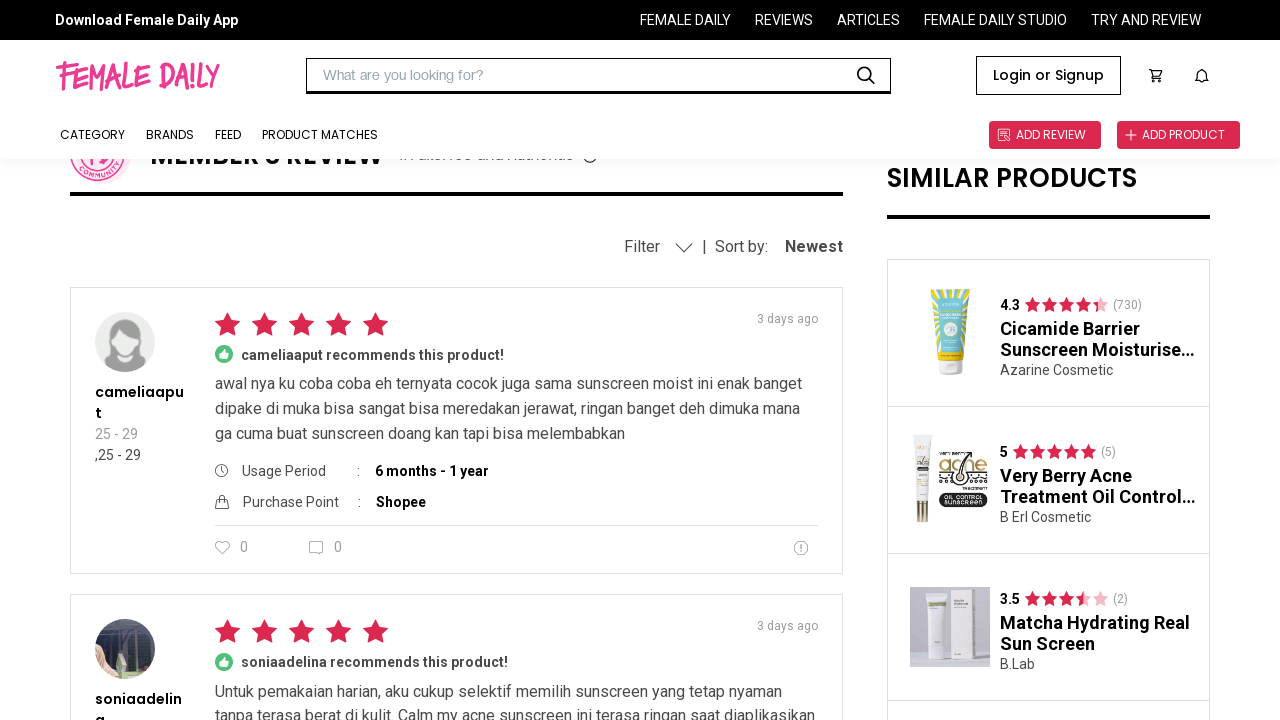

Scrolled down page 2 to load more content
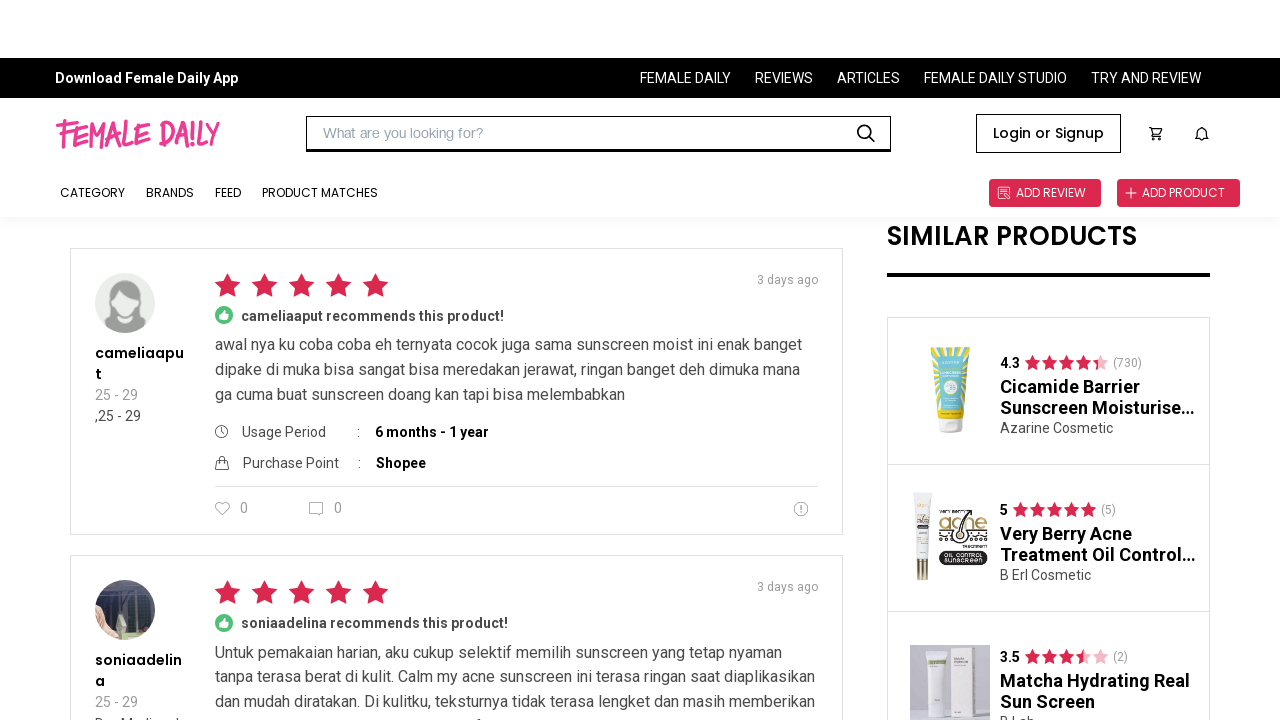

Waited 3 seconds for content to load on page 2
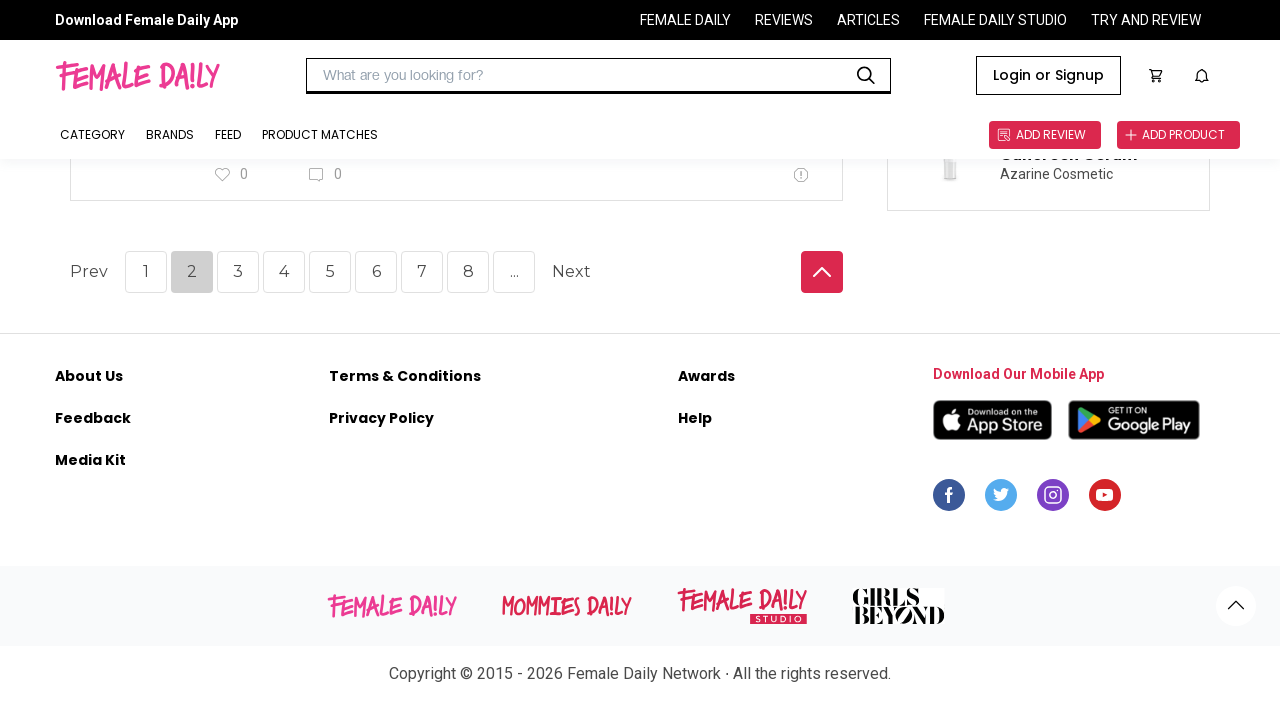

Verified review cards are visible on page 2
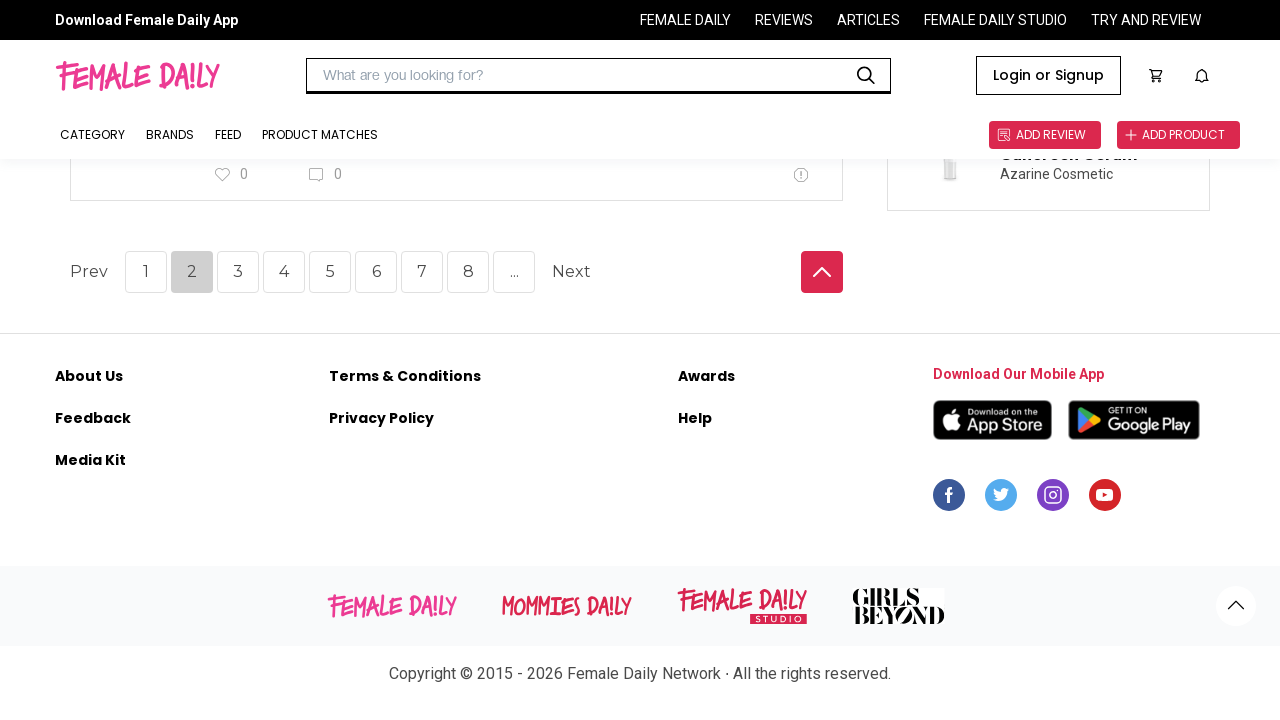

Clicked Next button to navigate from page 2 to page 3 at (572, 272) on #id_next_page
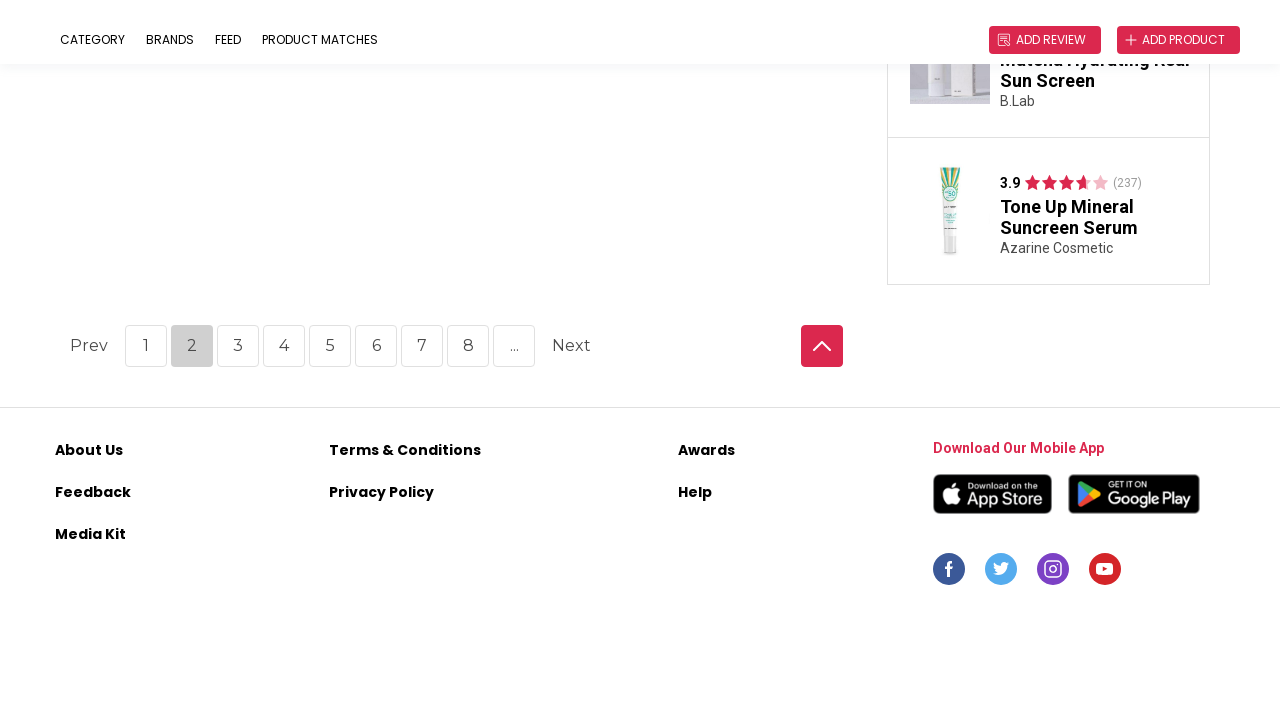

Waited 5 seconds for page 3 to load
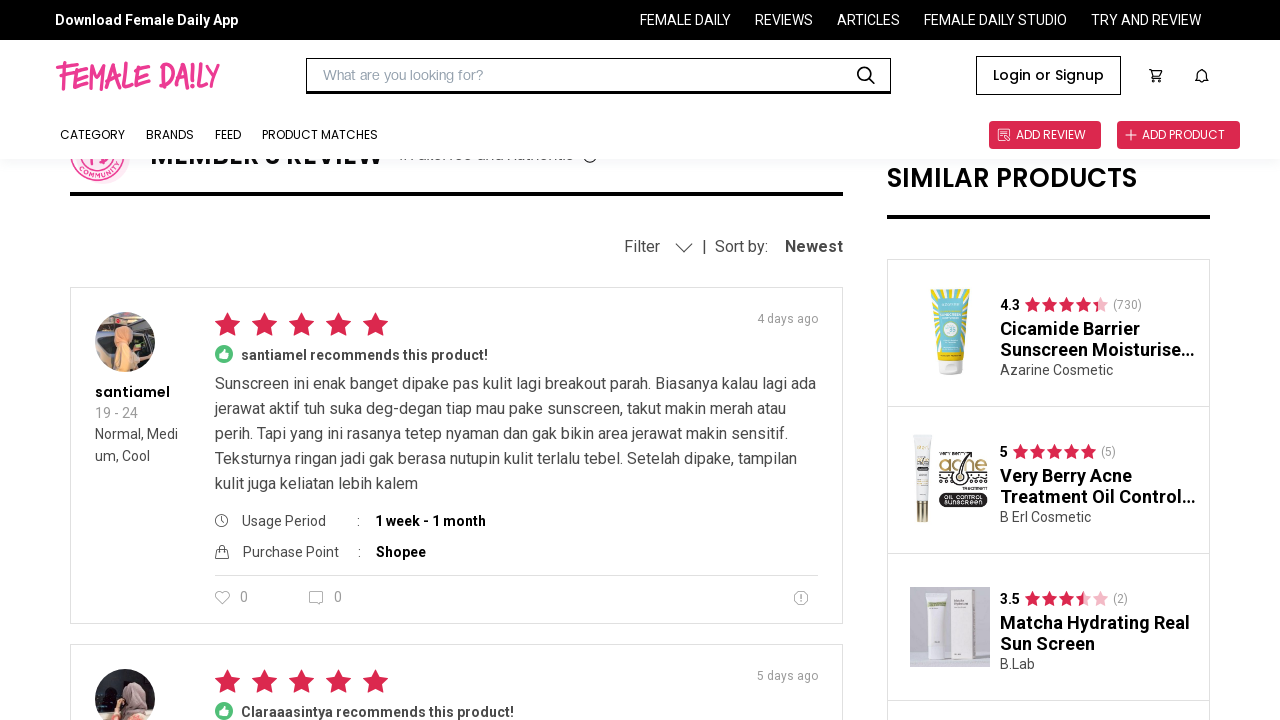

Scrolled down page 3 to load more content
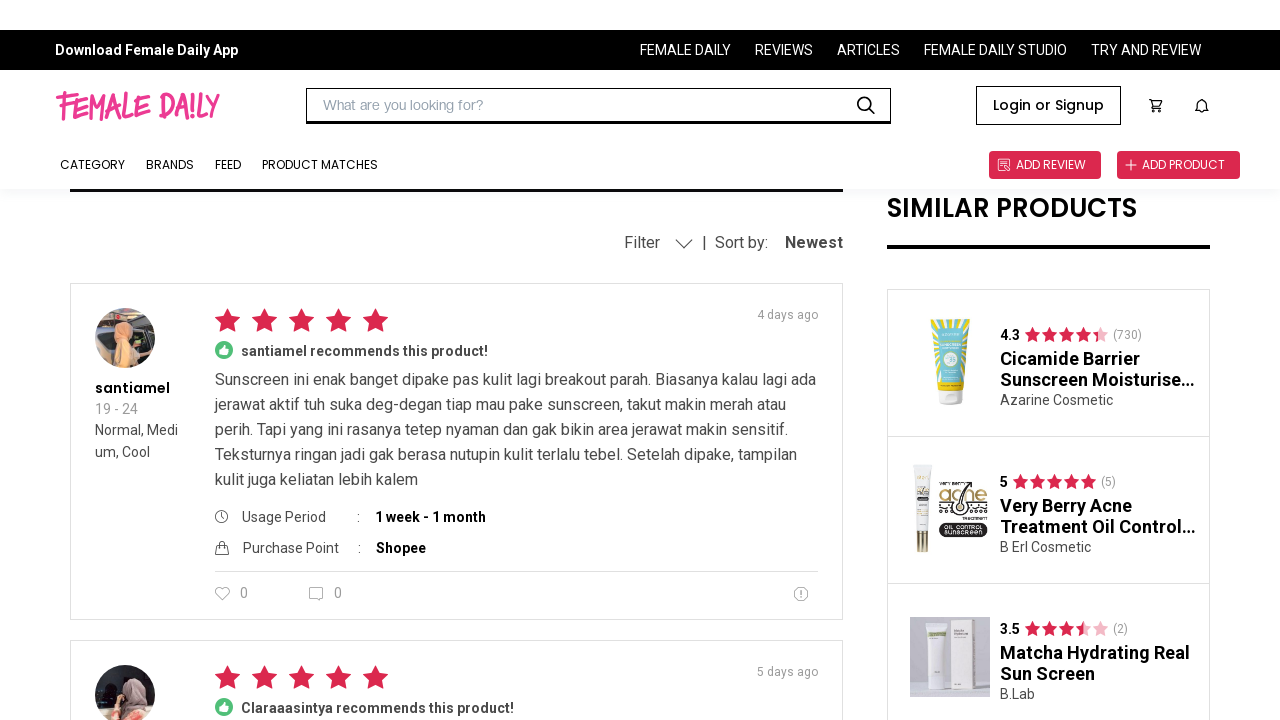

Waited 3 seconds for content to load on page 3
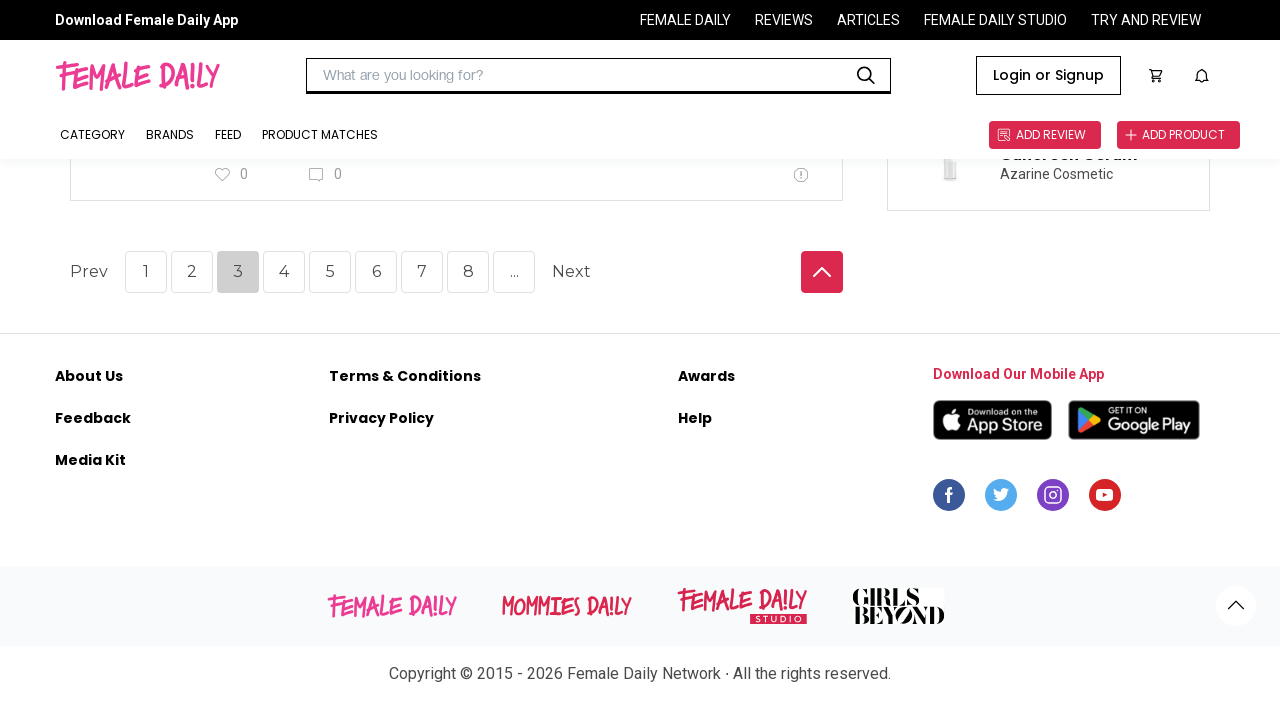

Verified review cards are visible on page 3
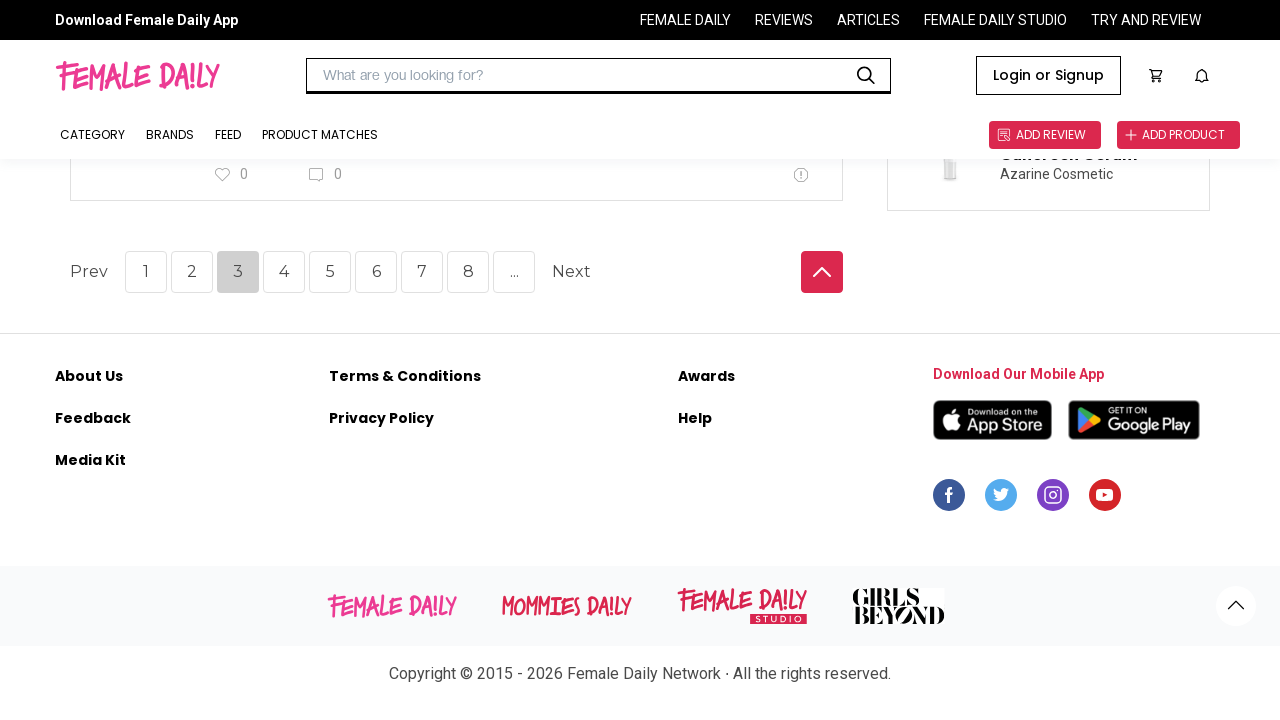

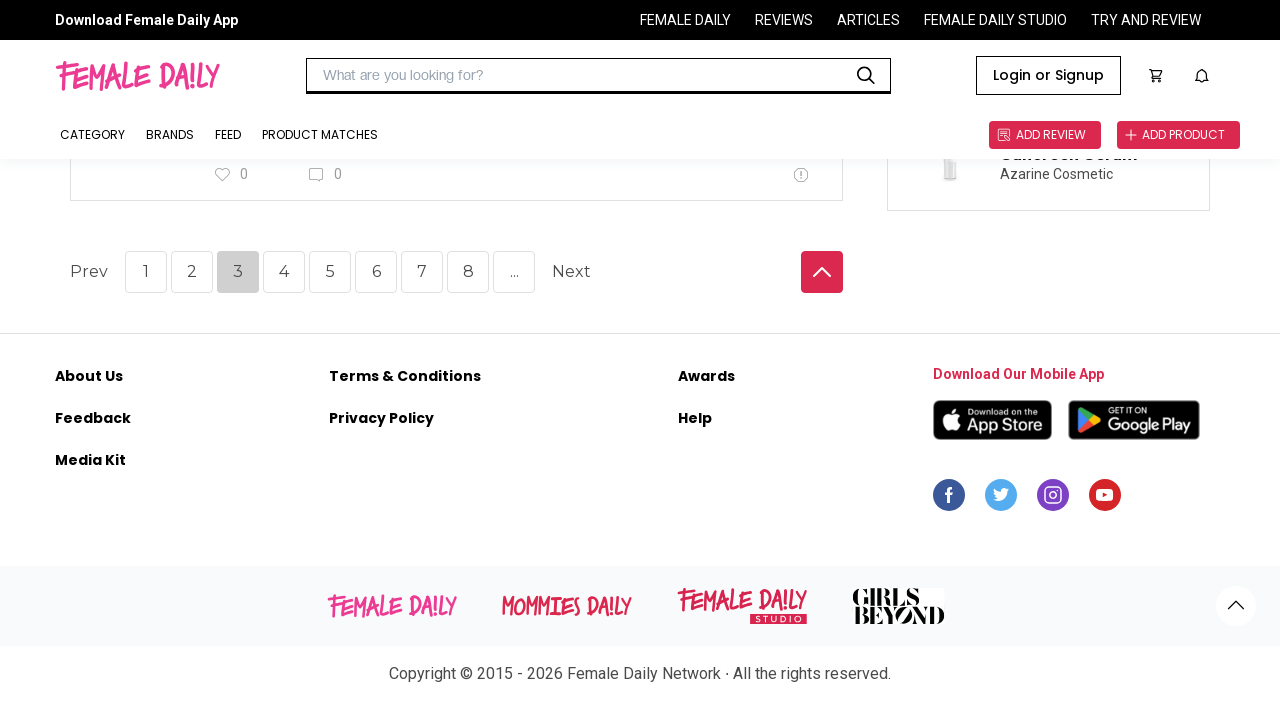